Opens YouTube homepage and maximizes the browser window to verify basic page loading

Starting URL: https://www.youtube.com/

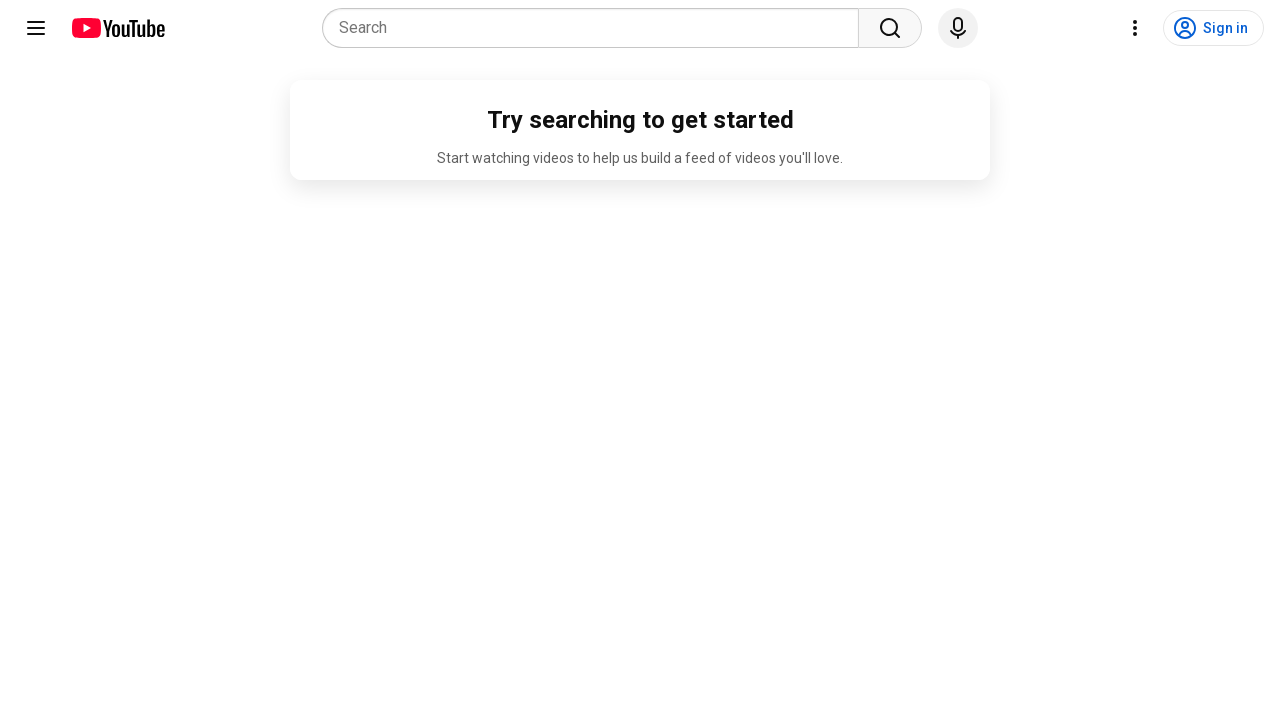

Set viewport size to 1920x1080 to maximize browser window
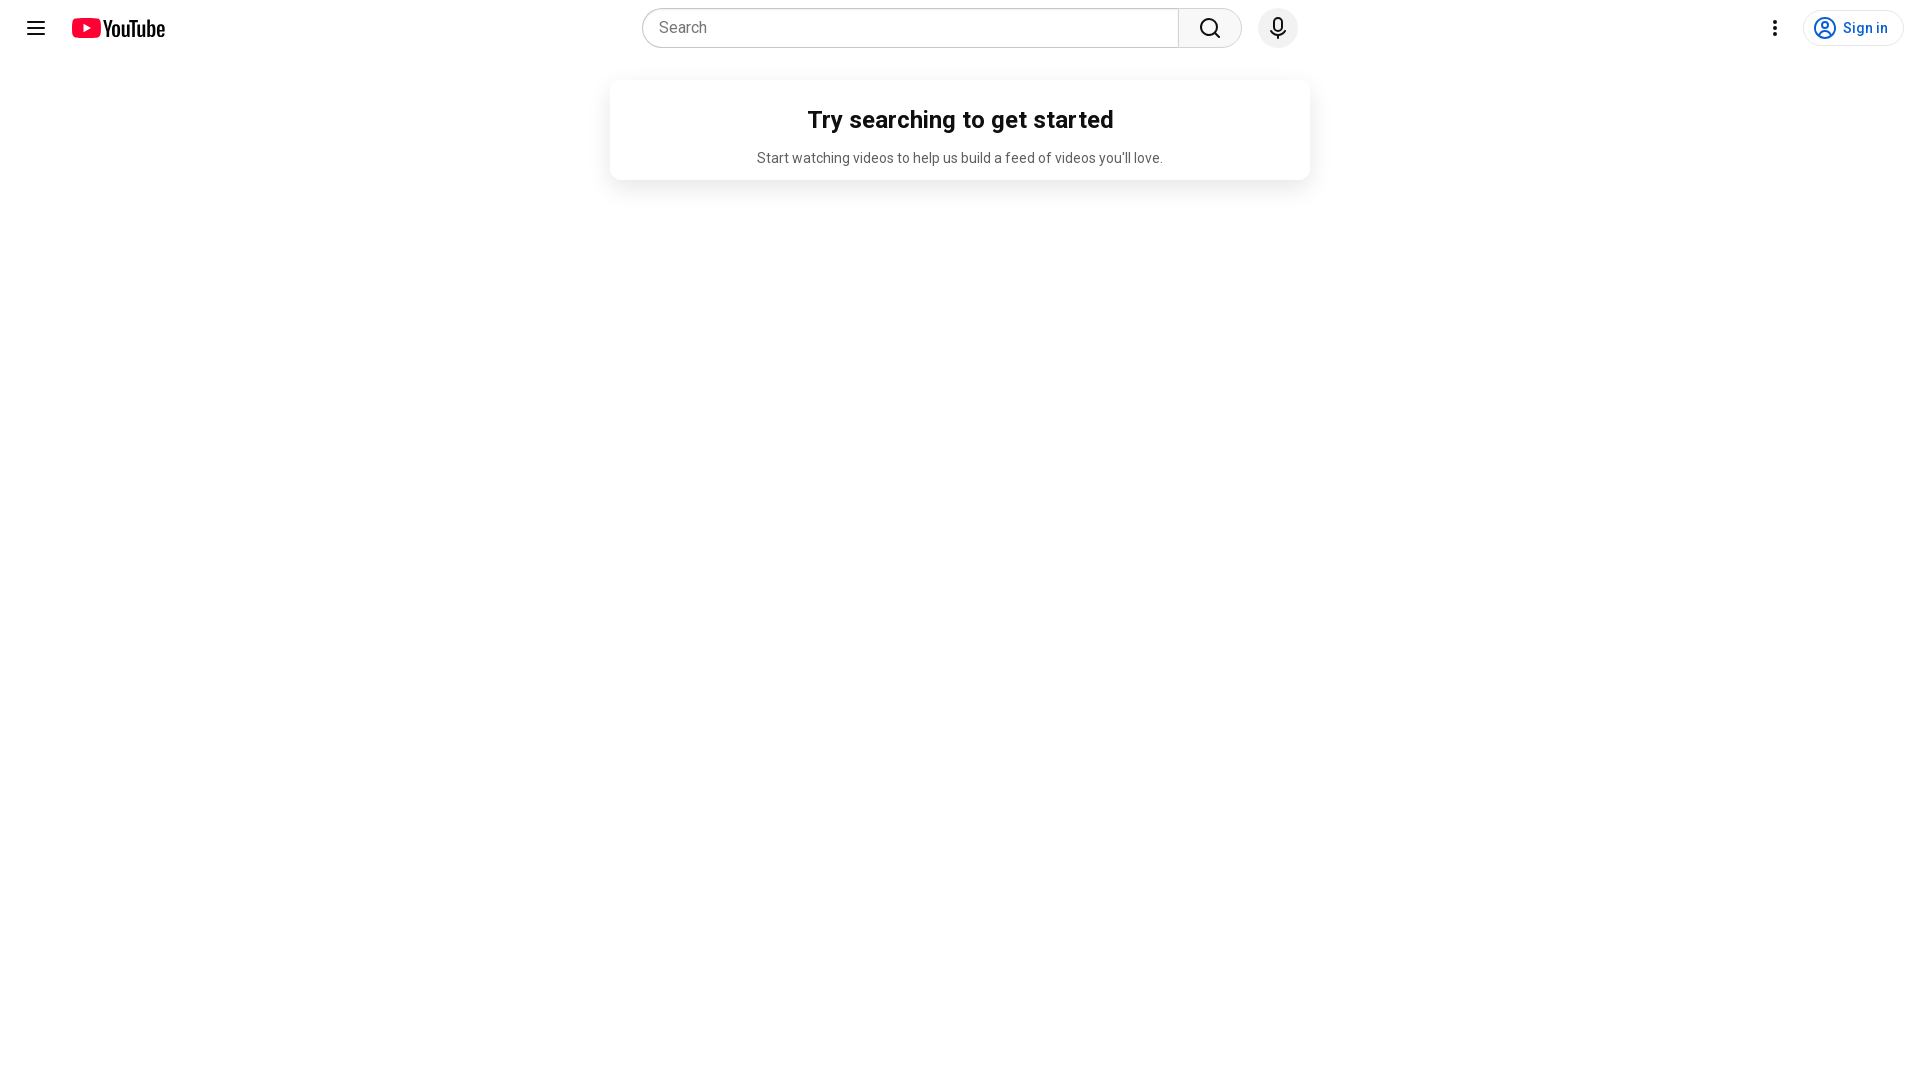

YouTube homepage fully loaded (DOM content loaded)
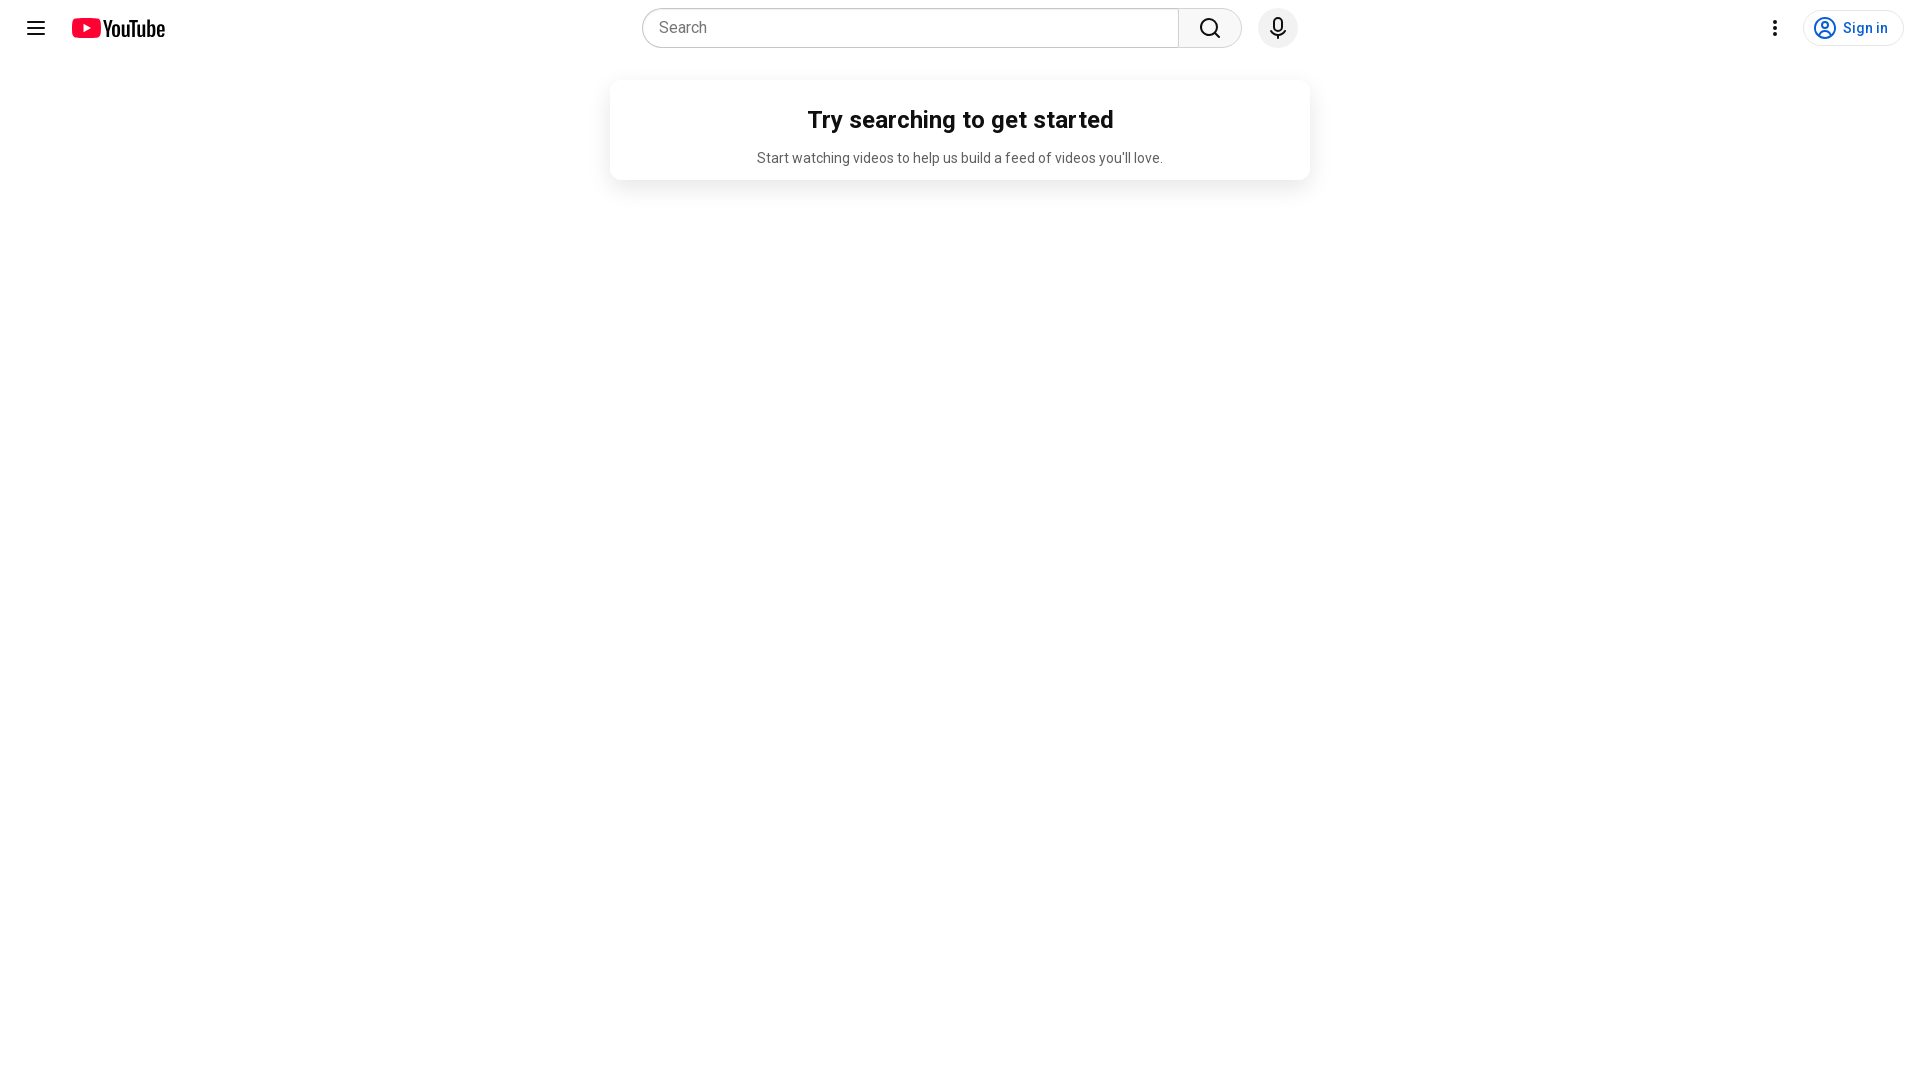

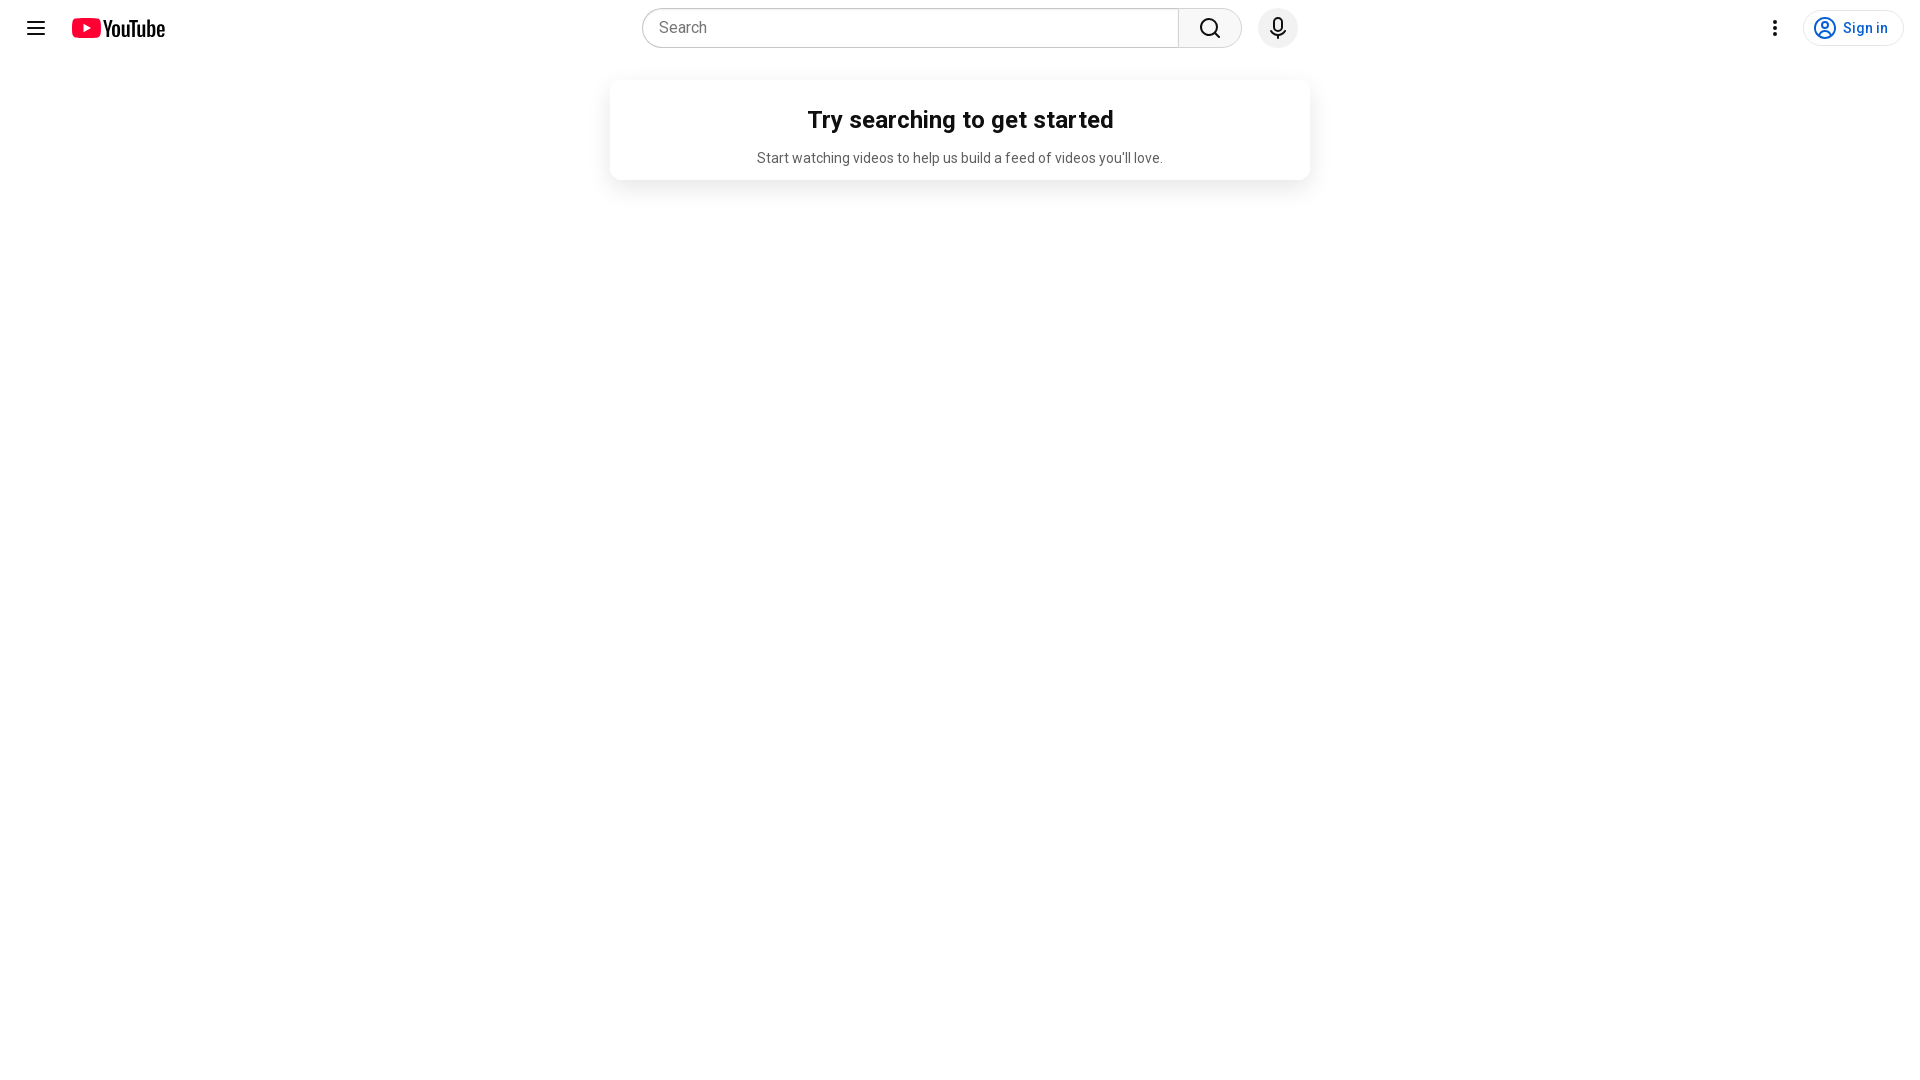